Tests user registration form by filling in personal details including name, email, phone, password and accepting terms

Starting URL: https://naveenautomationlabs.com/opencart/index.php?route=account/register

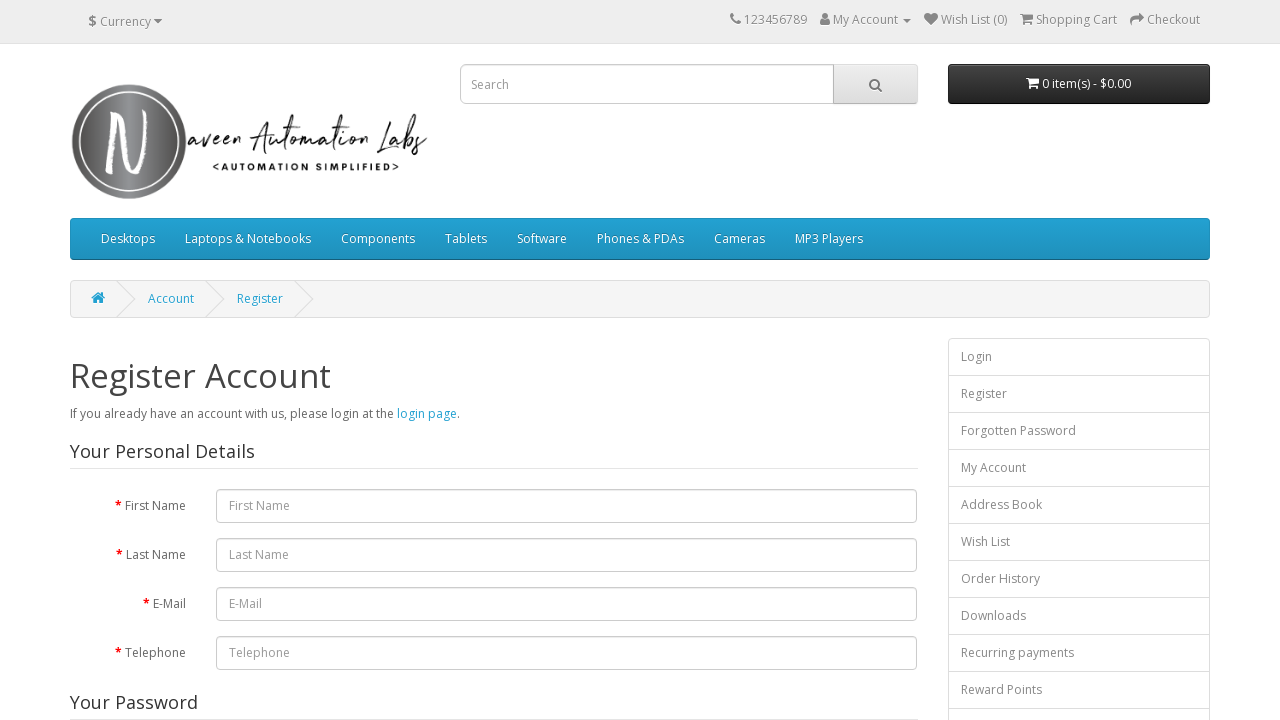

Filled first name field with 'Anil' on input[name='firstname']
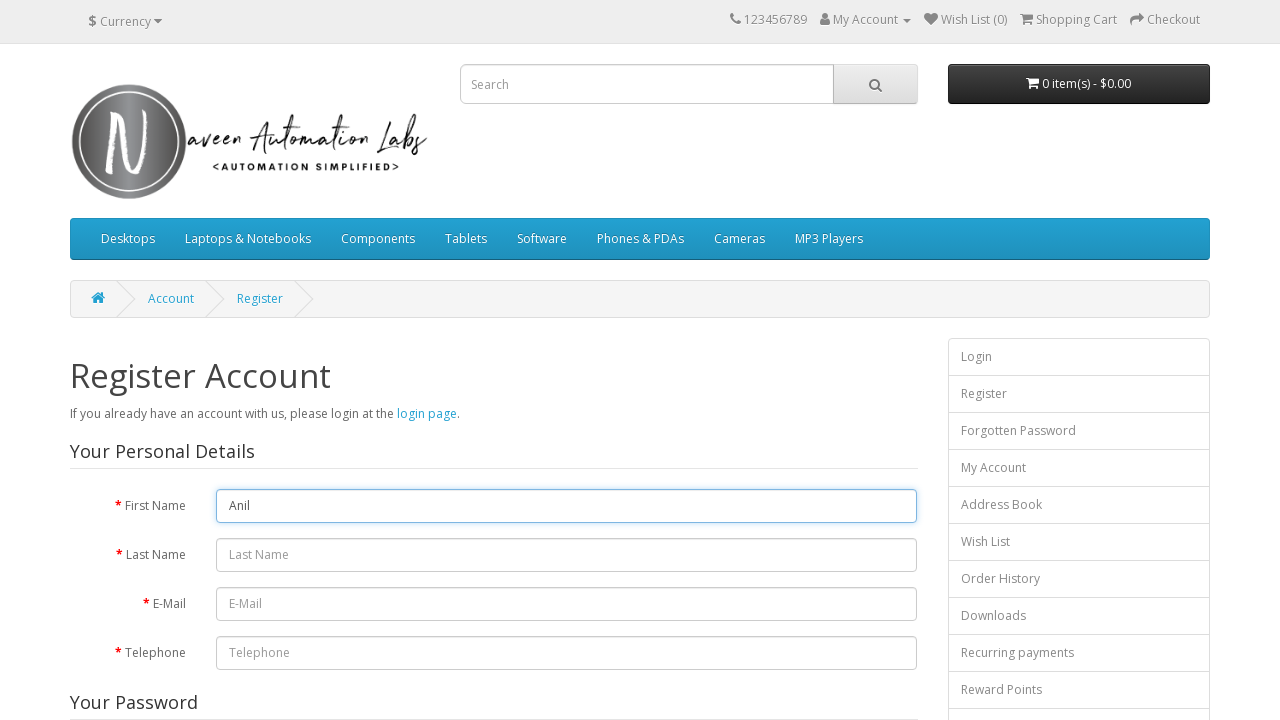

Filled last name field with 'teja' on input[name='lastname']
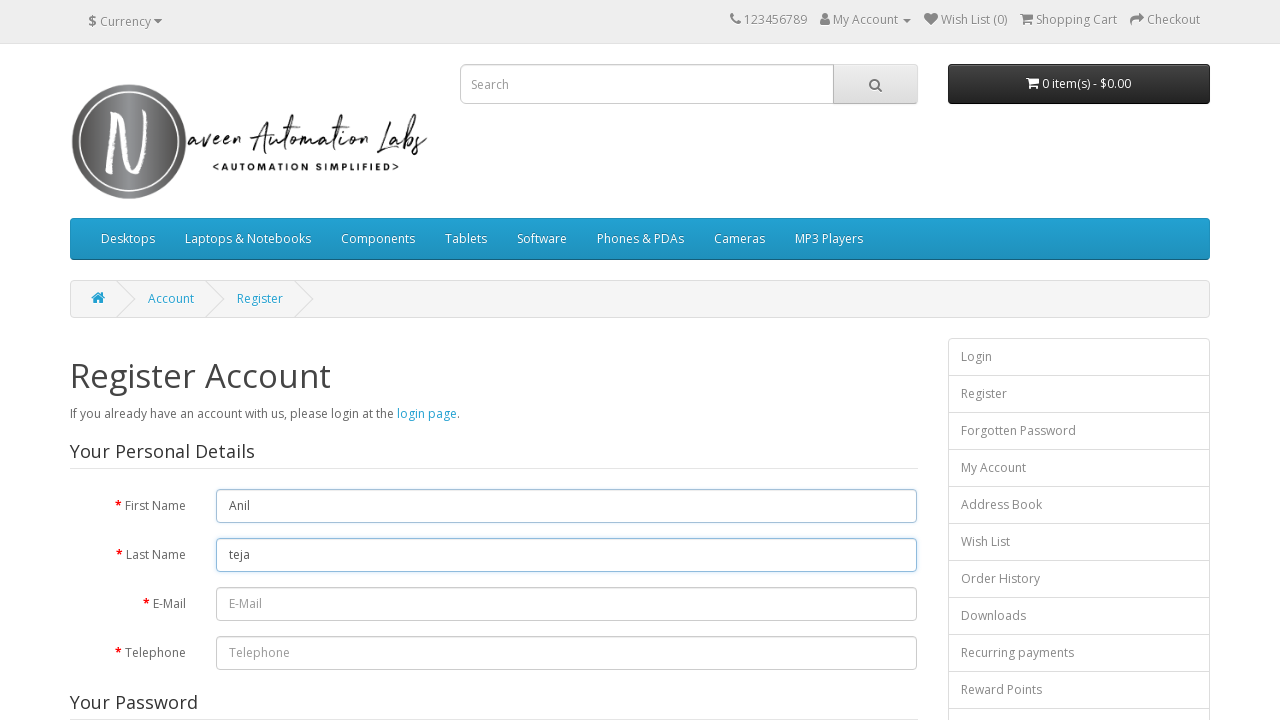

Filled email field with 'test@gmail.com' on input[name='email']
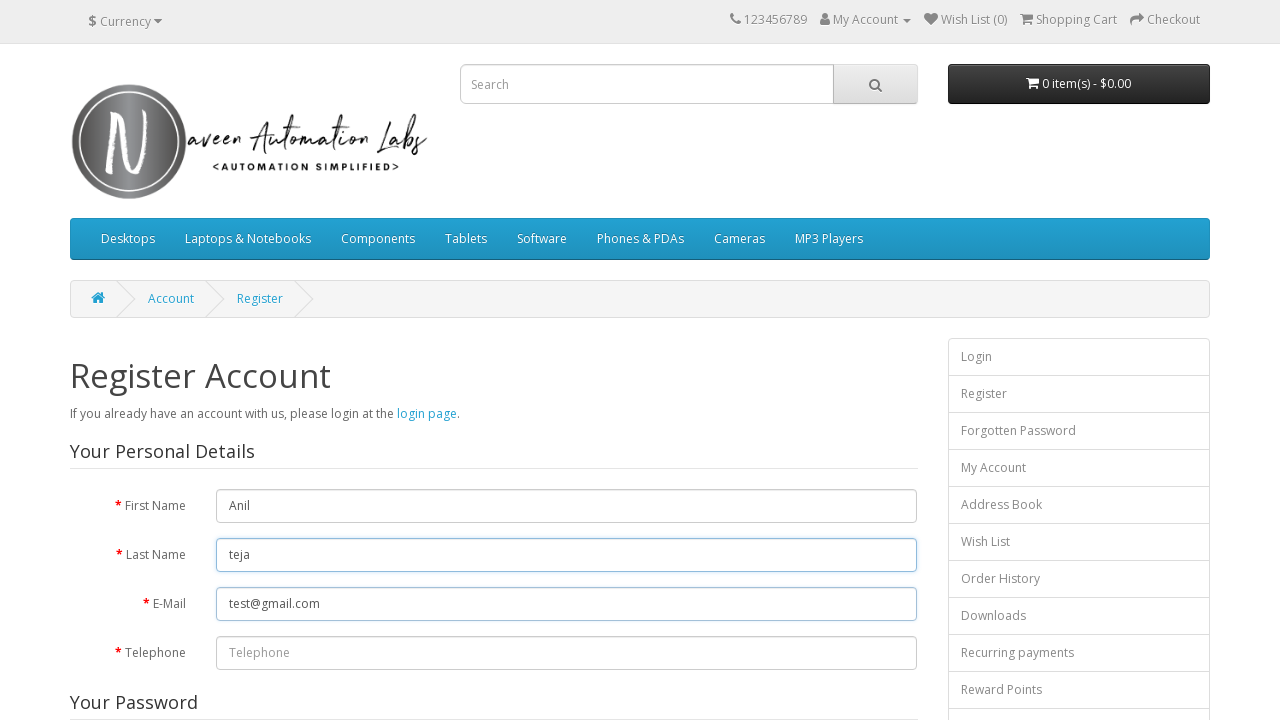

Filled telephone field with '9177474695' on input[name='telephone']
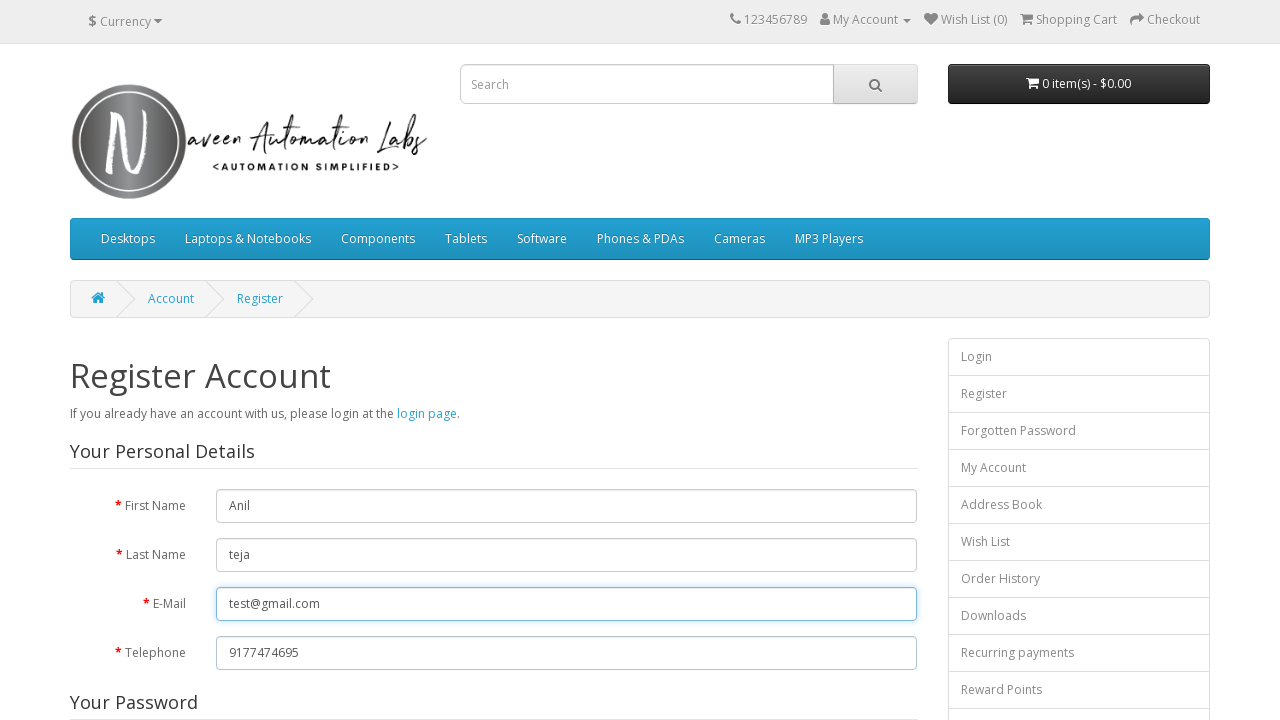

Filled password field with 'test@123' on input[name='password']
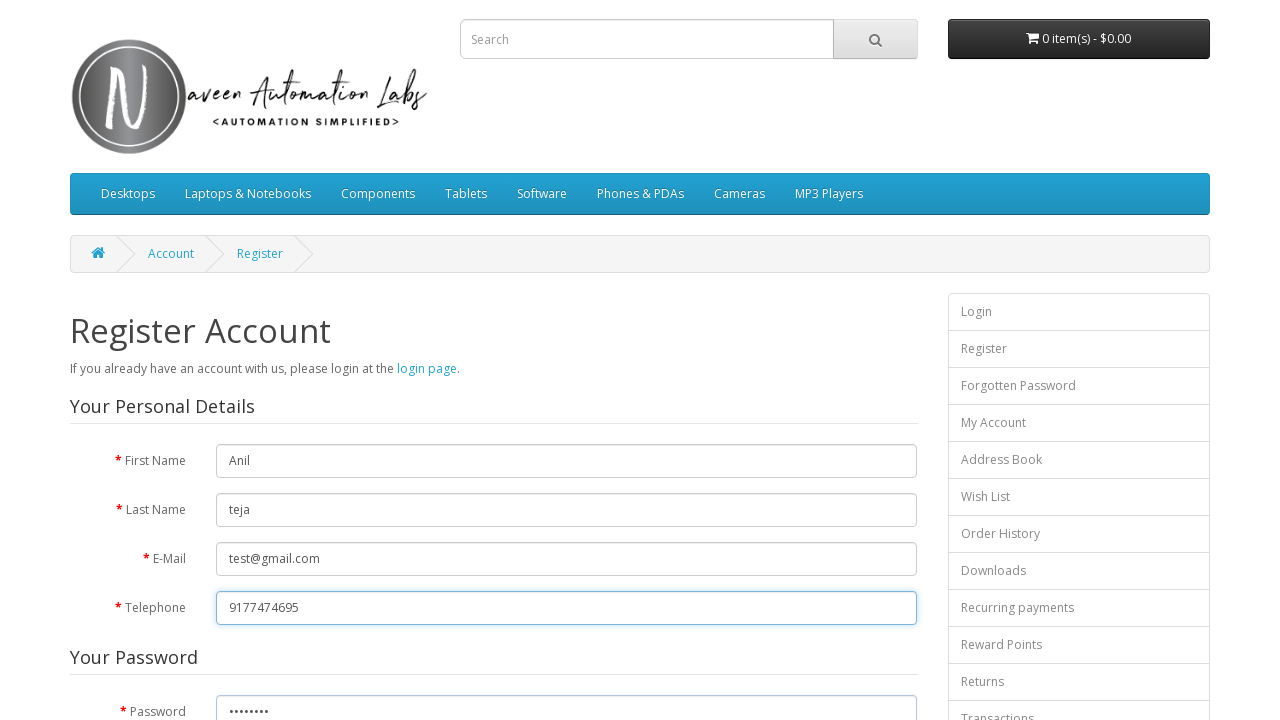

Filled confirm password field with 'test@123' on input[name='confirm']
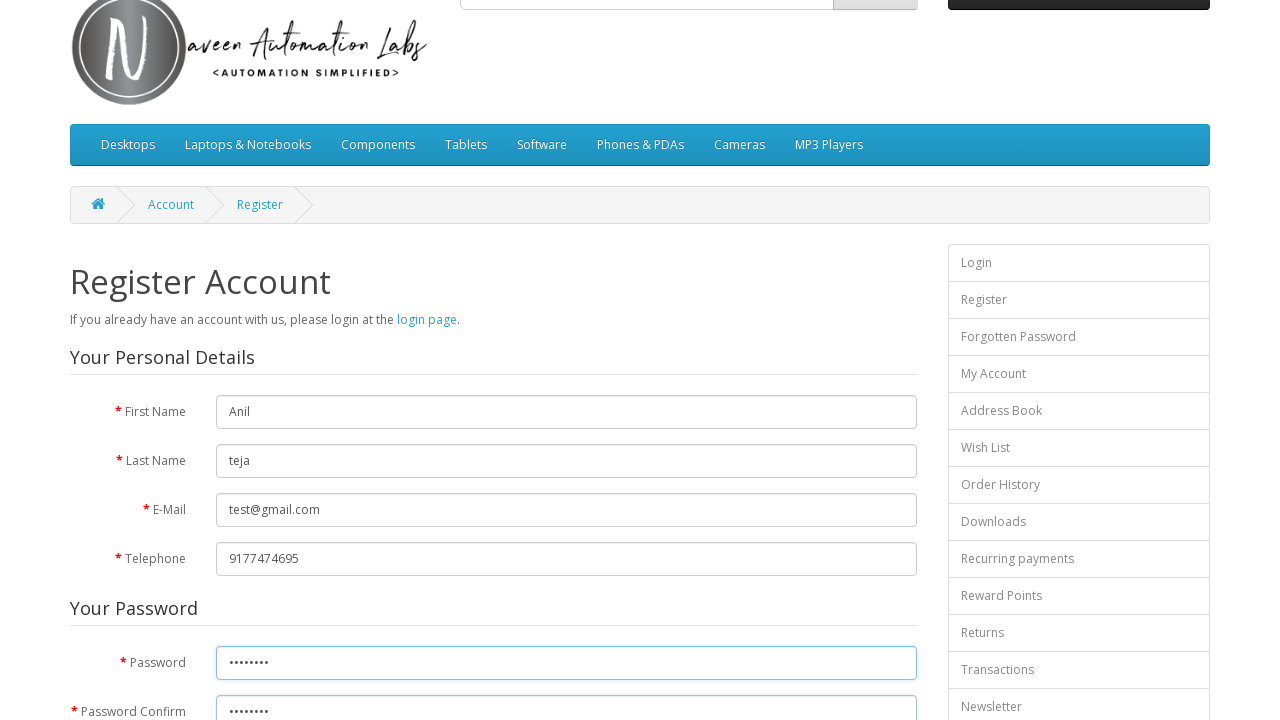

Clicked agree to terms checkbox at (825, 424) on input[name='agree']
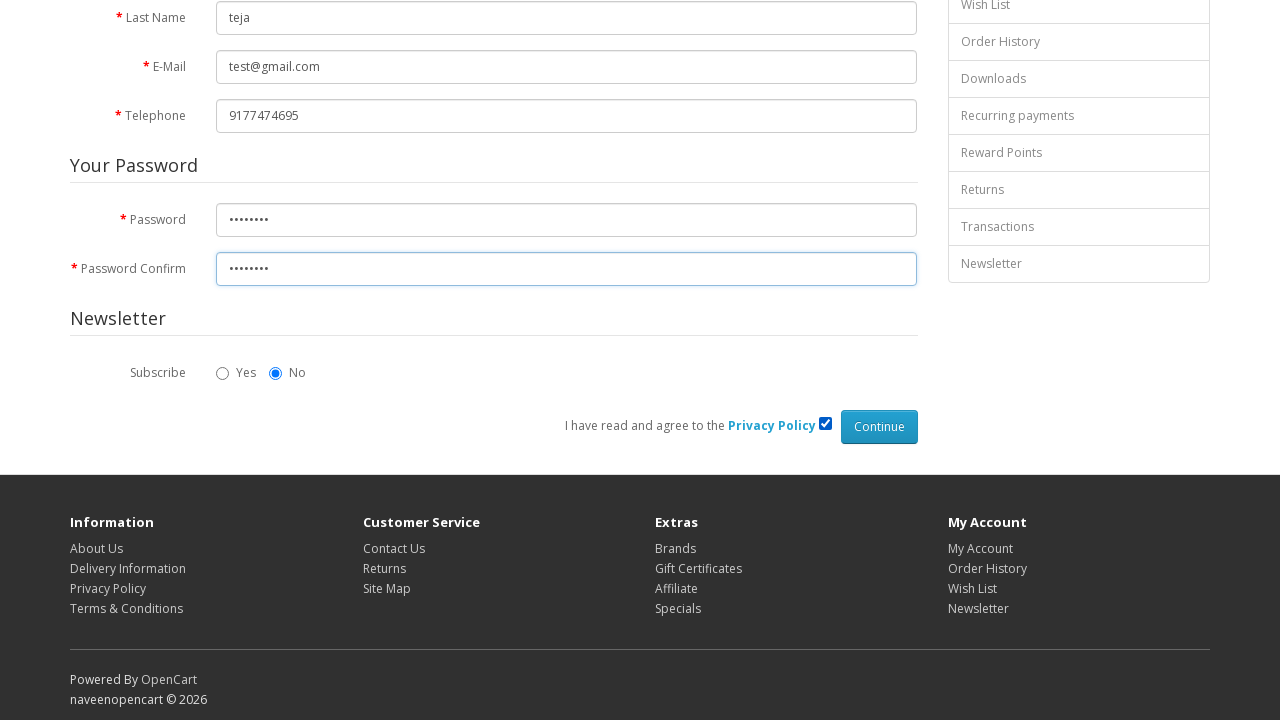

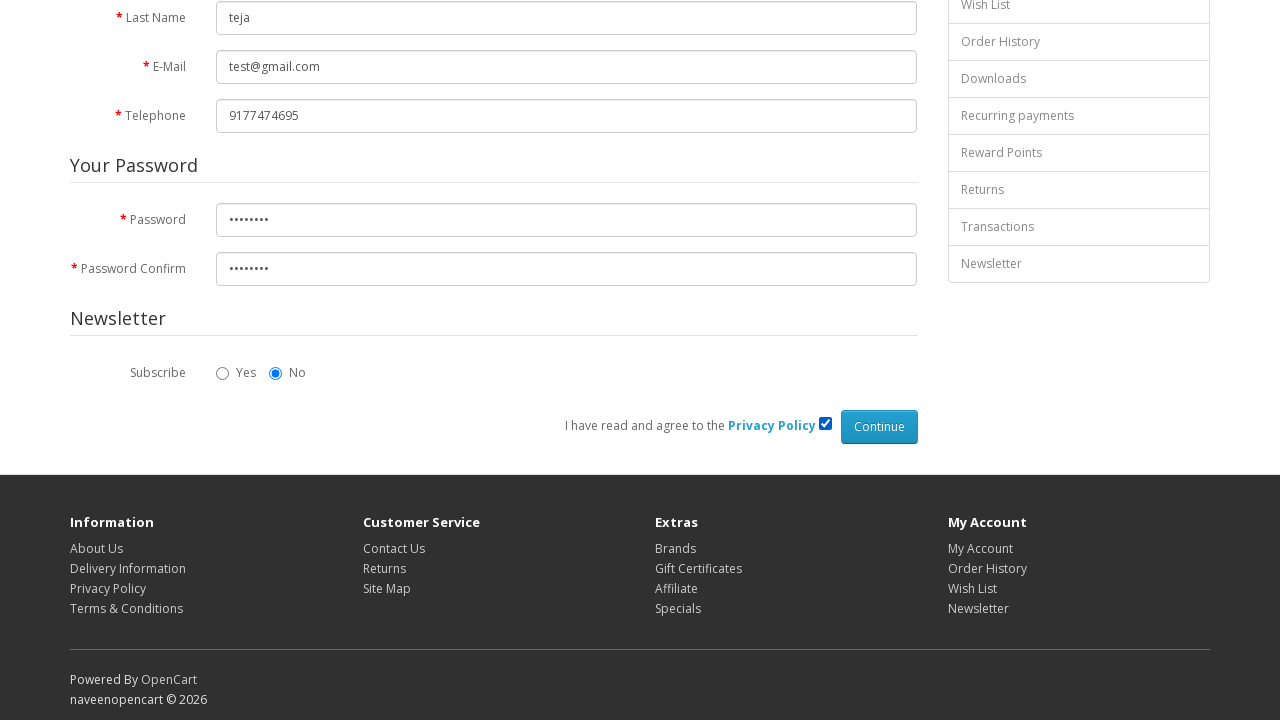